Tests the phrase search functionality on playphrase.me by clicking to start video playback, searching for multiple phrases in the search bar, and verifying search results are displayed.

Starting URL: https://playphrase.me/

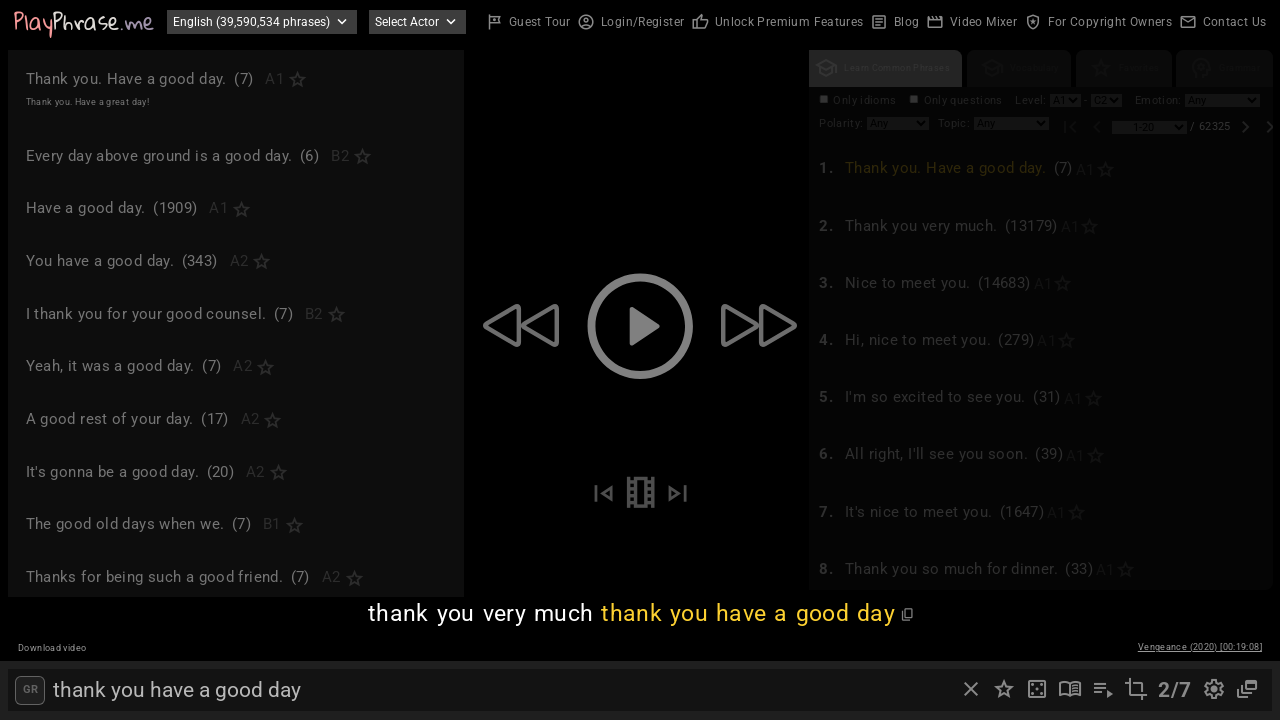

Clicked body to start video playback at (640, 360) on body
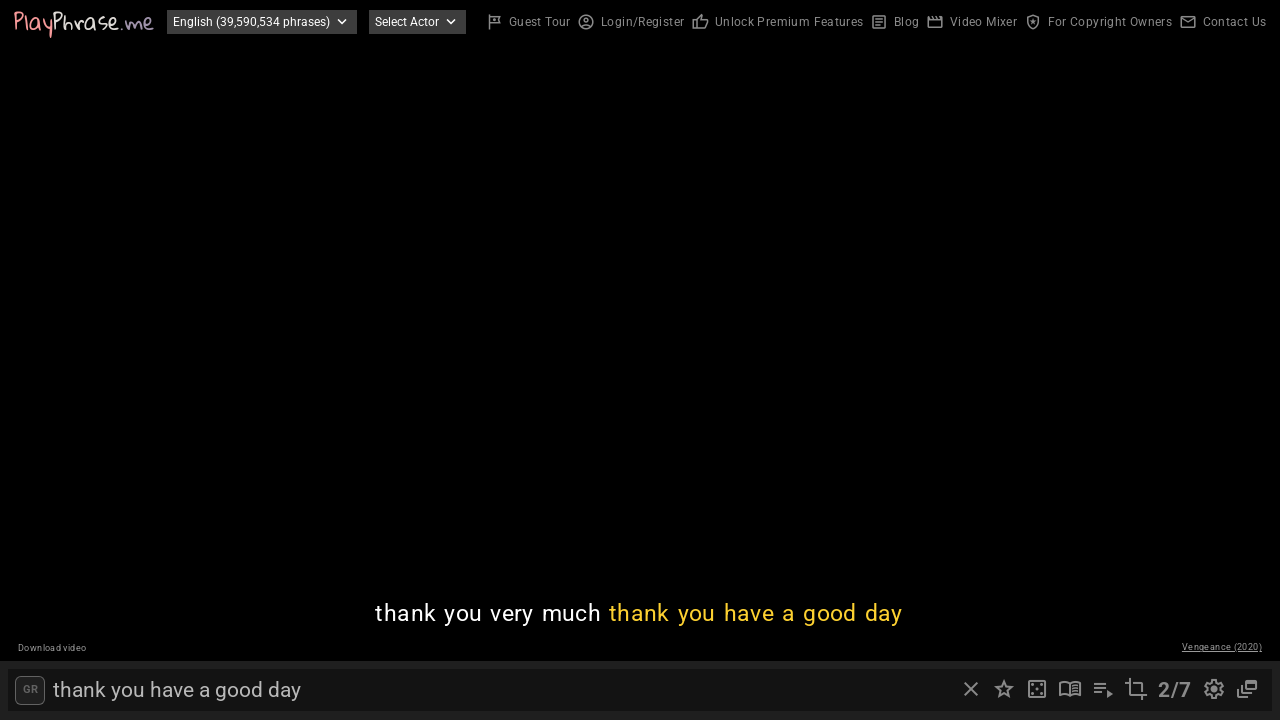

Search input field is now available
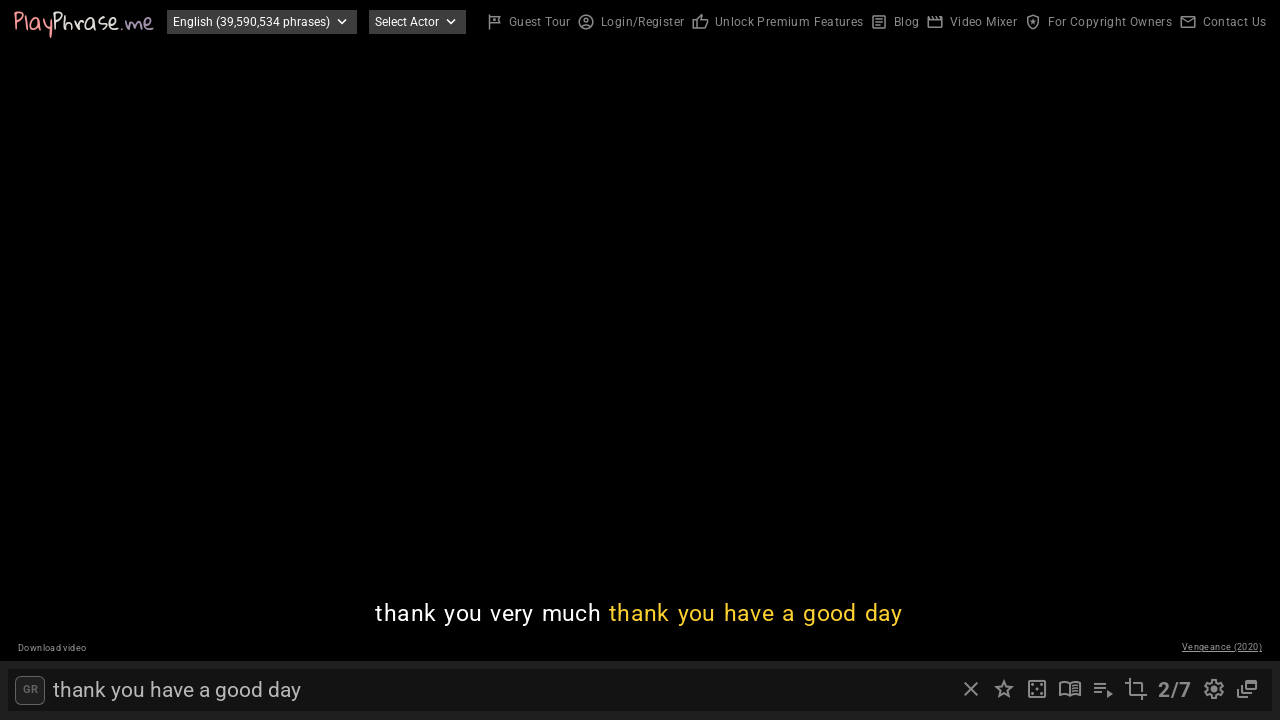

Clicked close button to clear previous search at (971, 689) on xpath=//i[contains(text(),'close')] >> nth=0
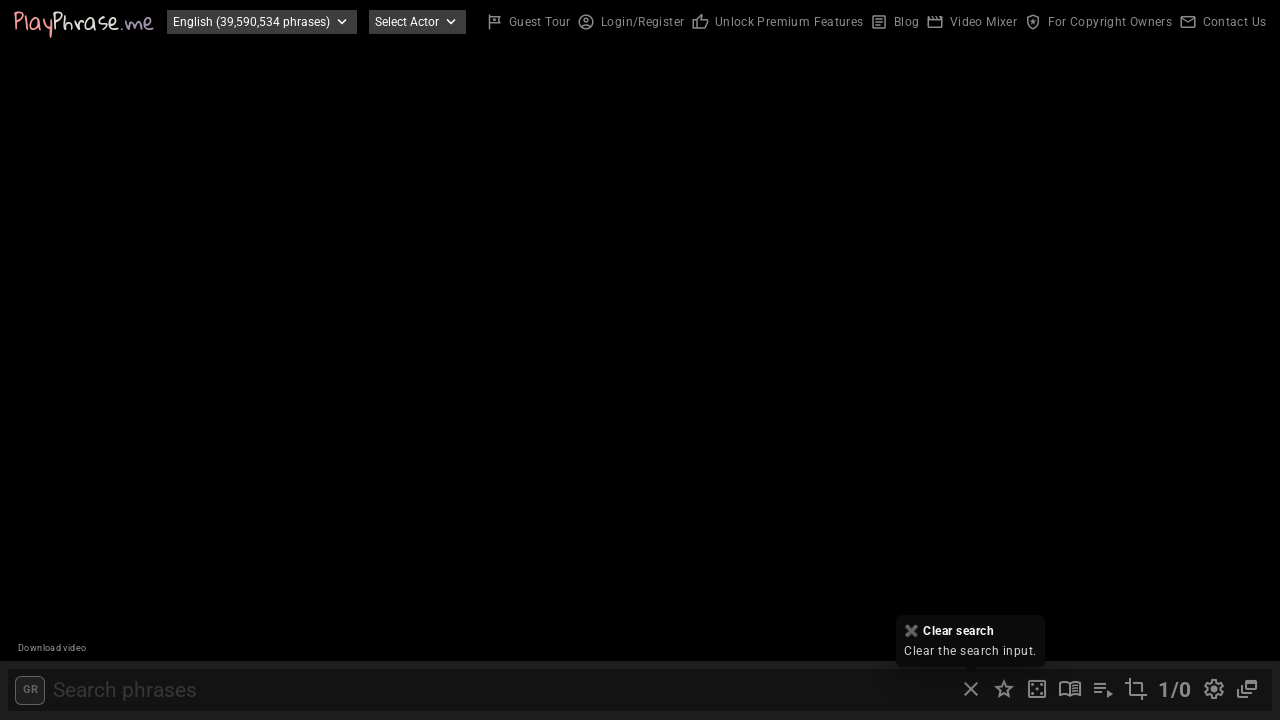

Filled search bar with phrase: 'hello world' on #search-input
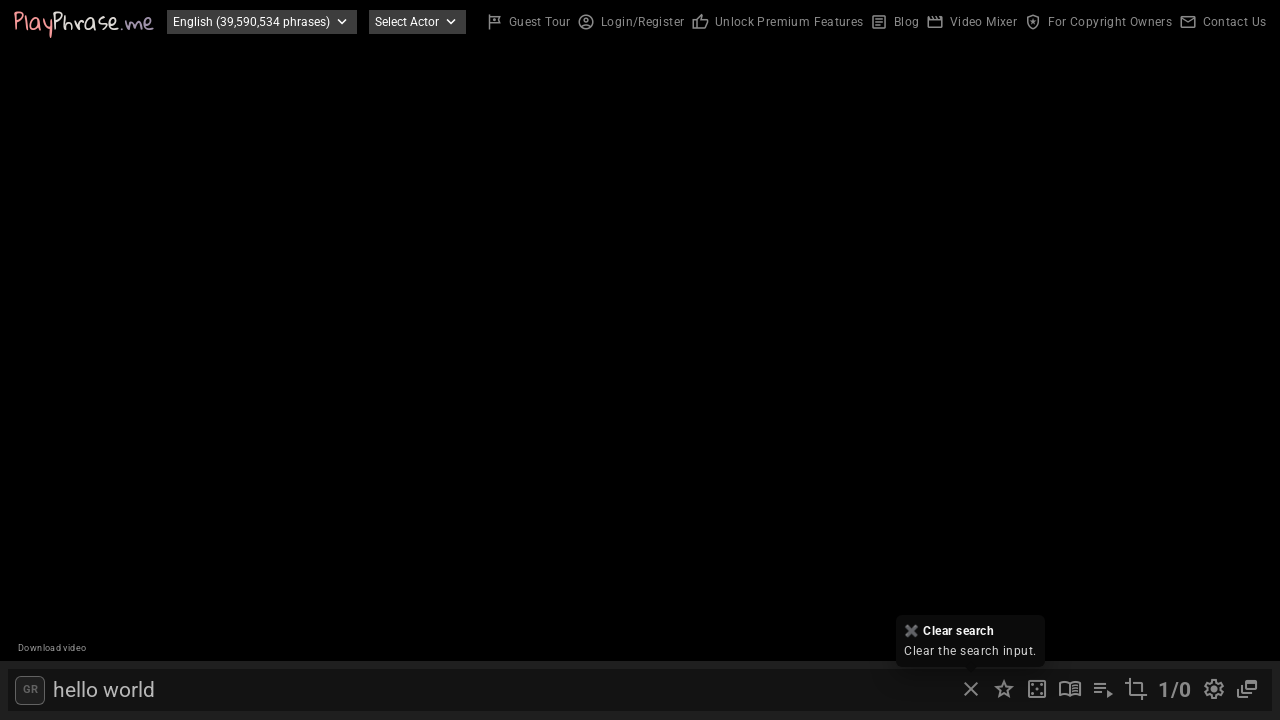

Waited 2 seconds for search results to load for 'hello world'
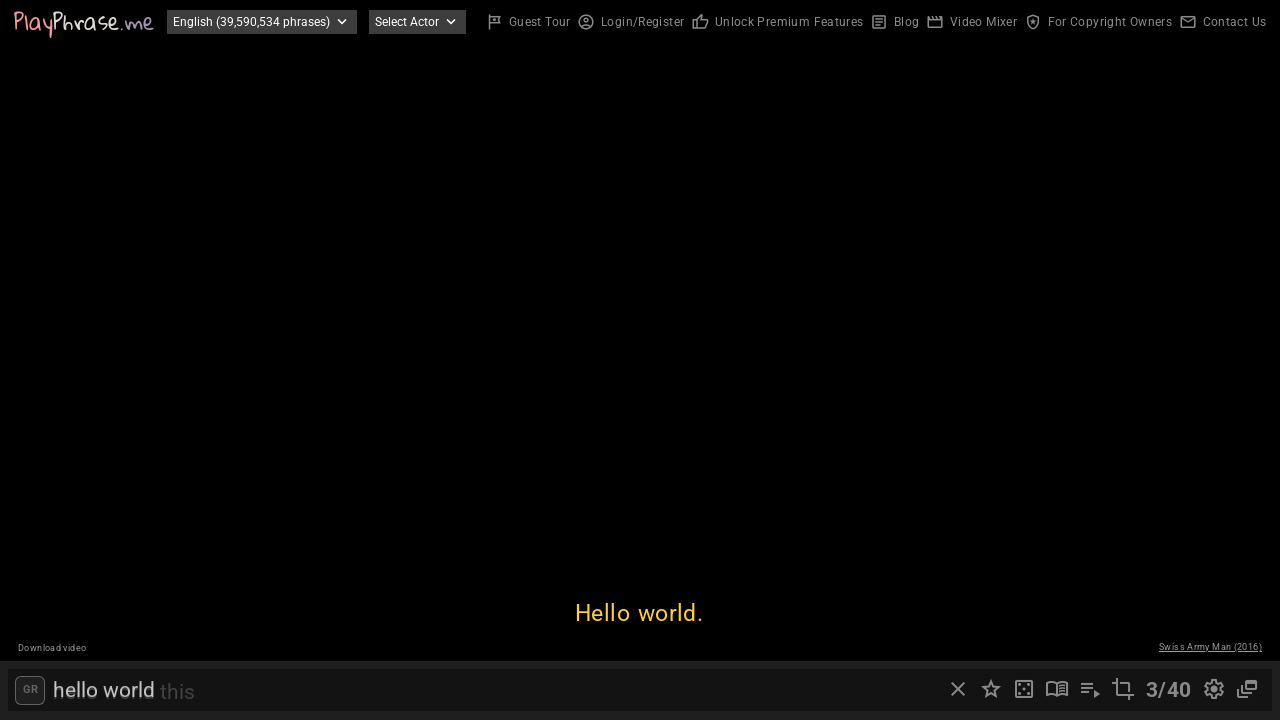

Found search result count: '3/40'
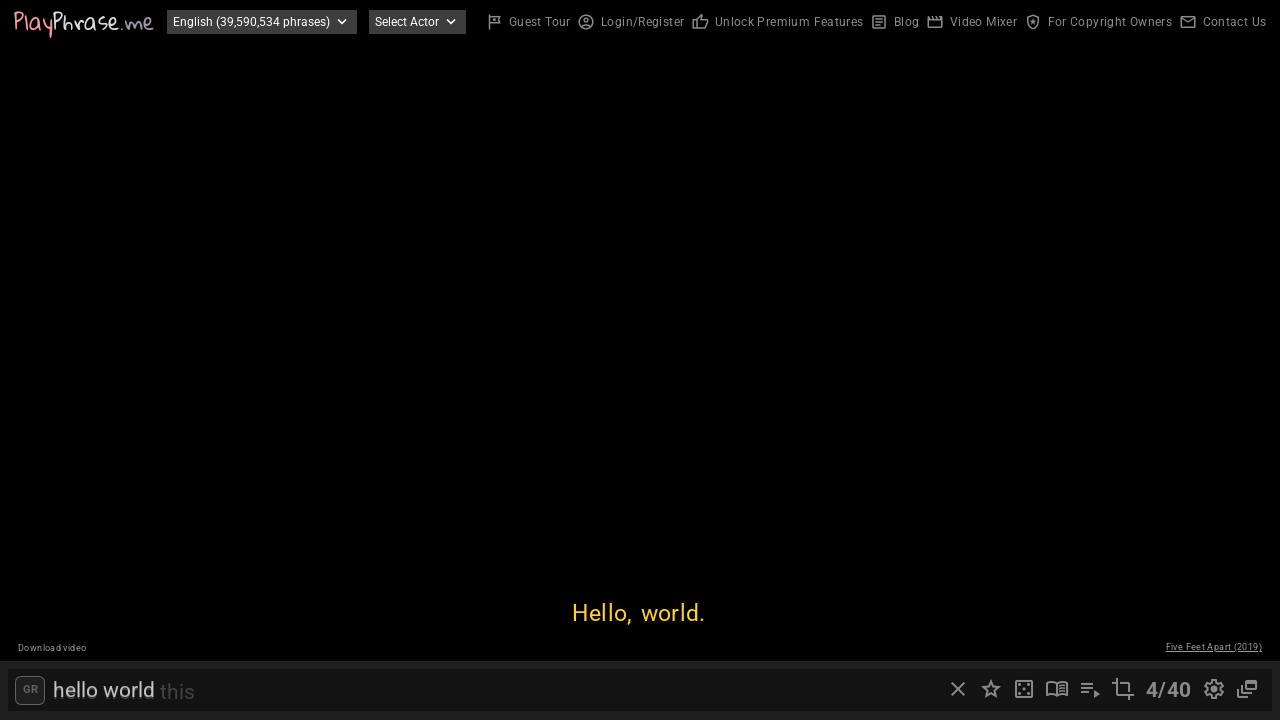

Timeout waiting for limit message on phrase 'hello world', moving to next phrase
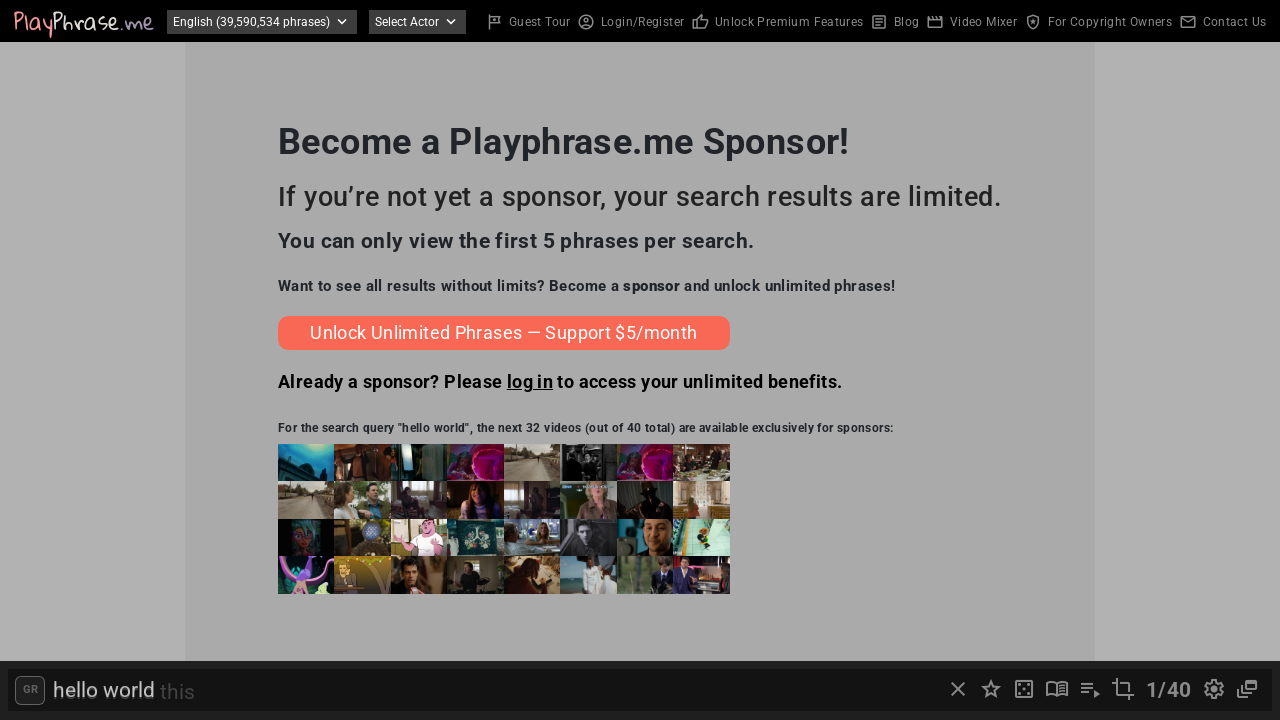

Clicked close button to clear previous search at (958, 689) on xpath=//i[contains(text(),'close')] >> nth=0
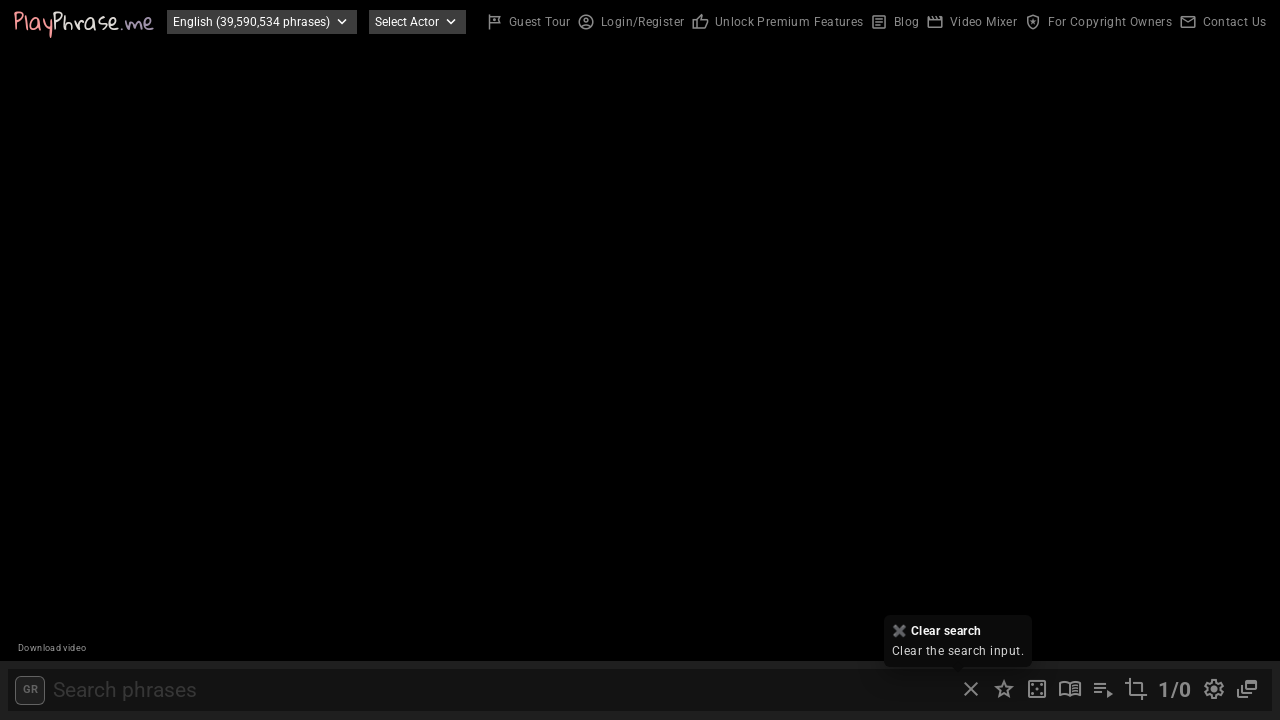

Filled search bar with phrase: 'good morning' on #search-input
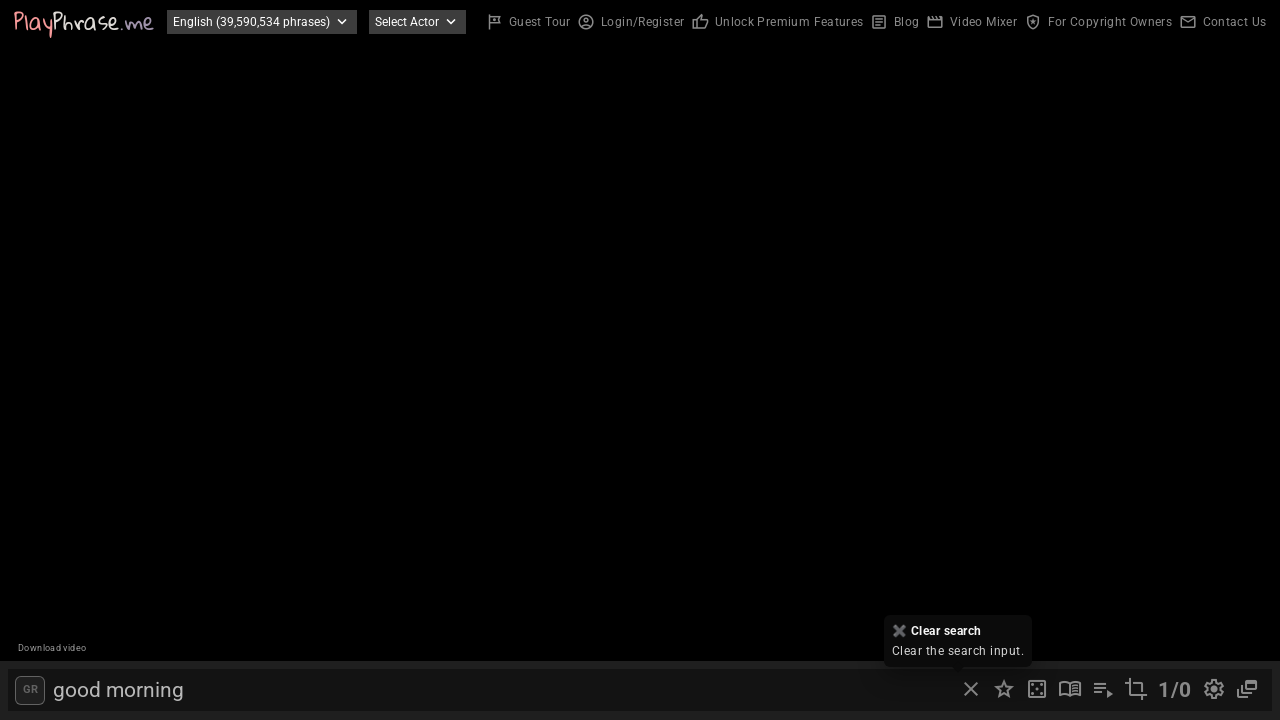

Waited 2 seconds for search results to load for 'good morning'
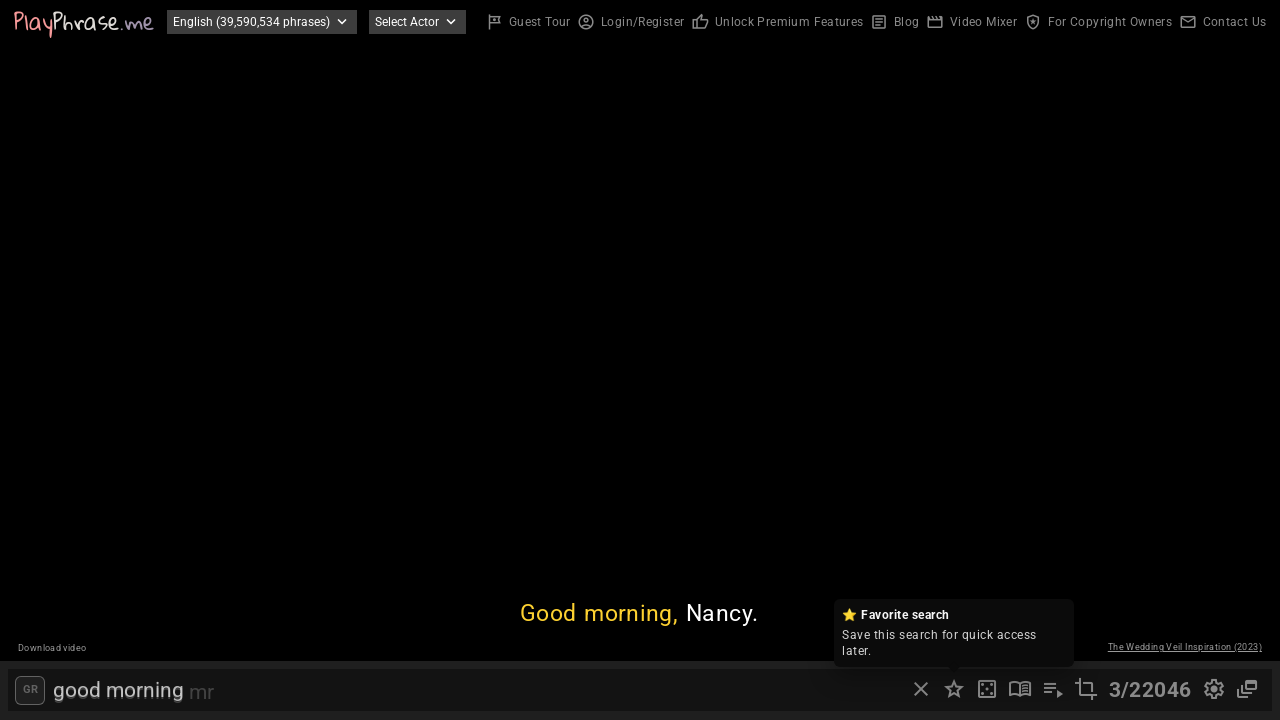

Found search result count: '3/22046'
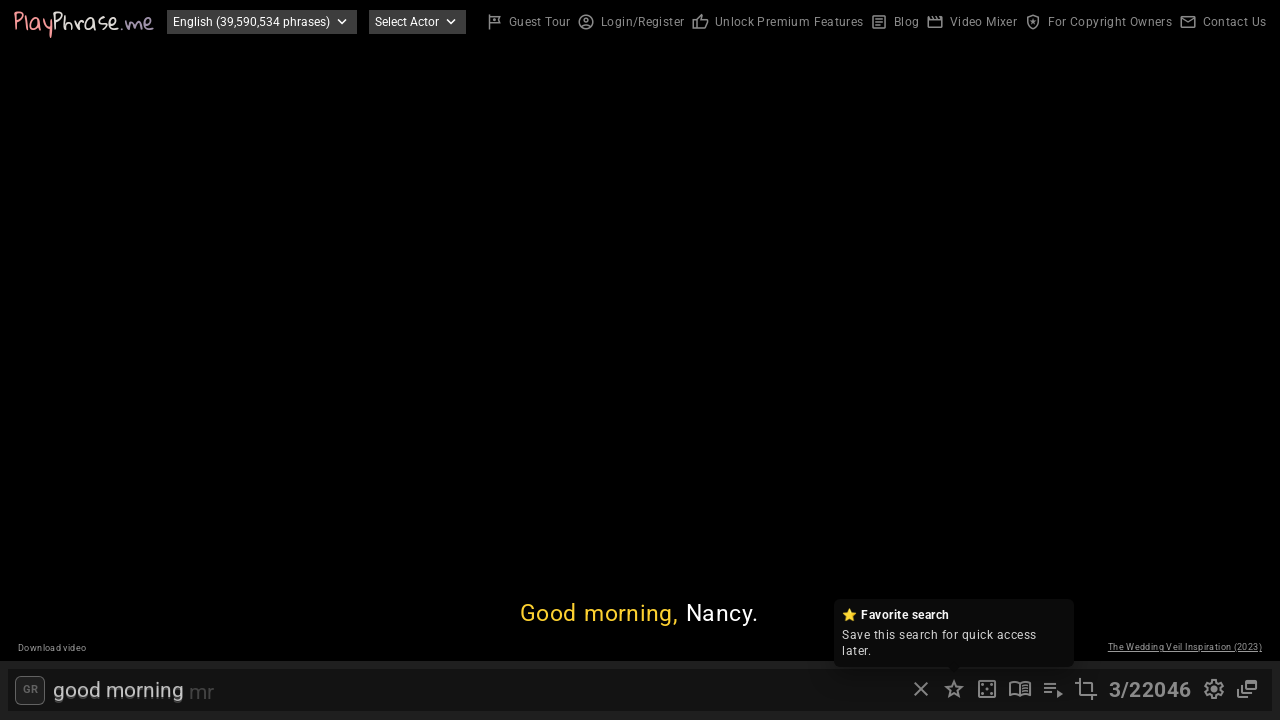

Timeout waiting for limit message on phrase 'good morning', moving to next phrase
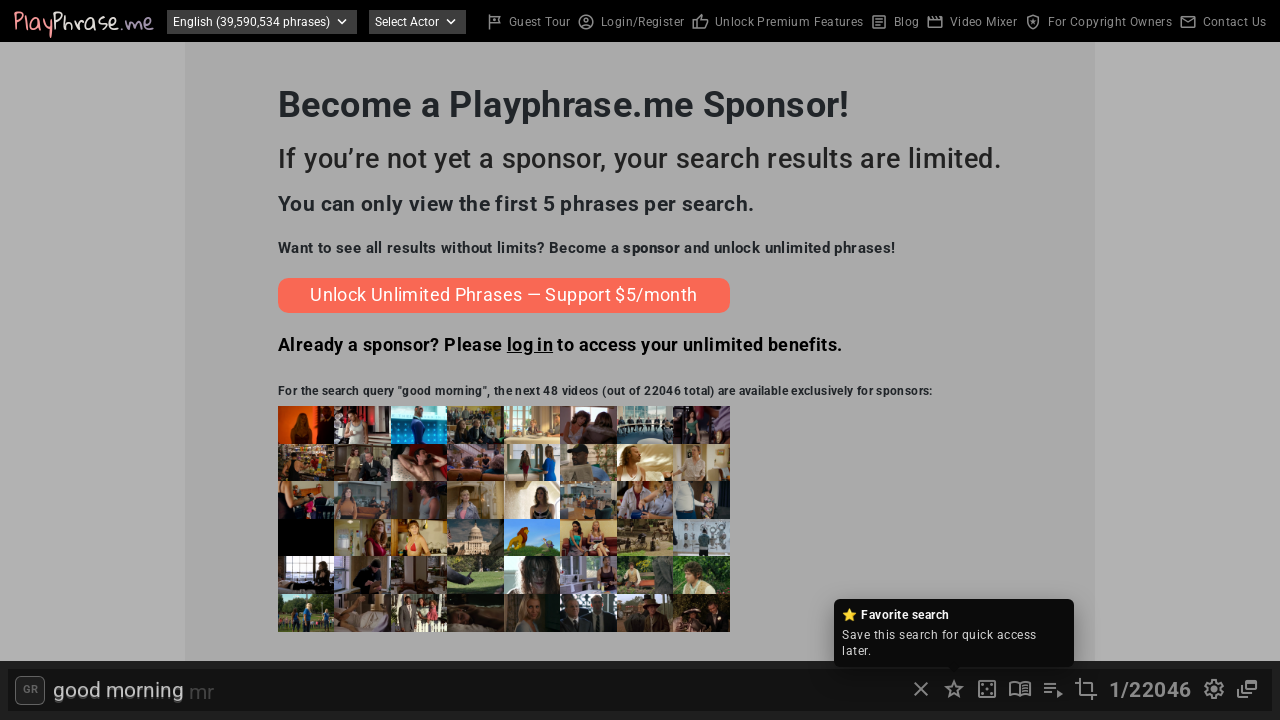

Clicked close button to clear previous search at (921, 689) on xpath=//i[contains(text(),'close')] >> nth=0
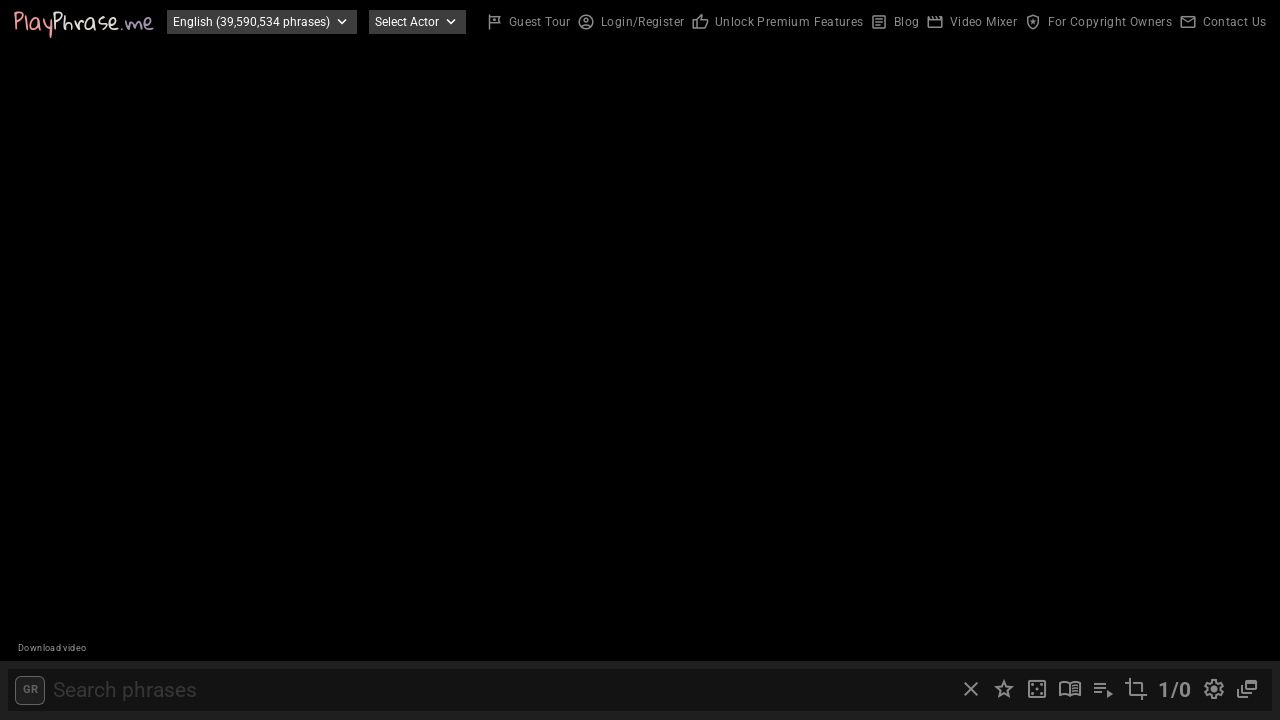

Filled search bar with phrase: 'thank you' on #search-input
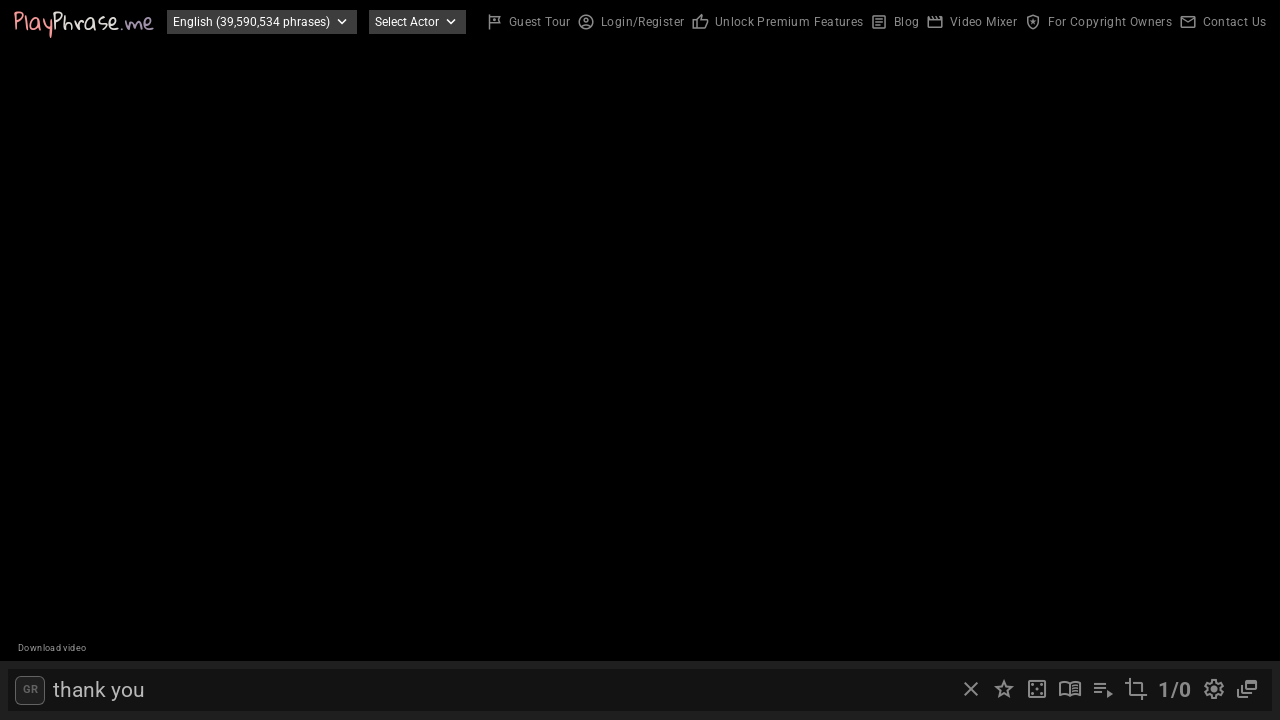

Waited 2 seconds for search results to load for 'thank you'
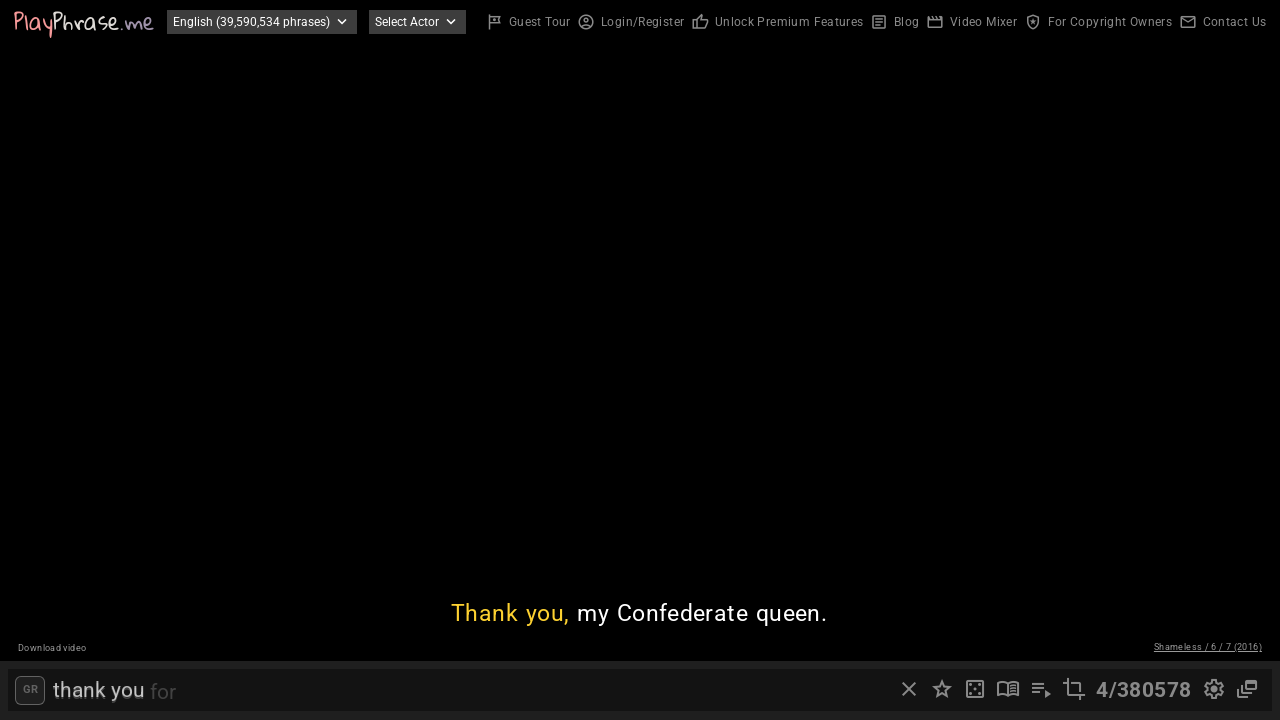

Found search result count: '4/380578'
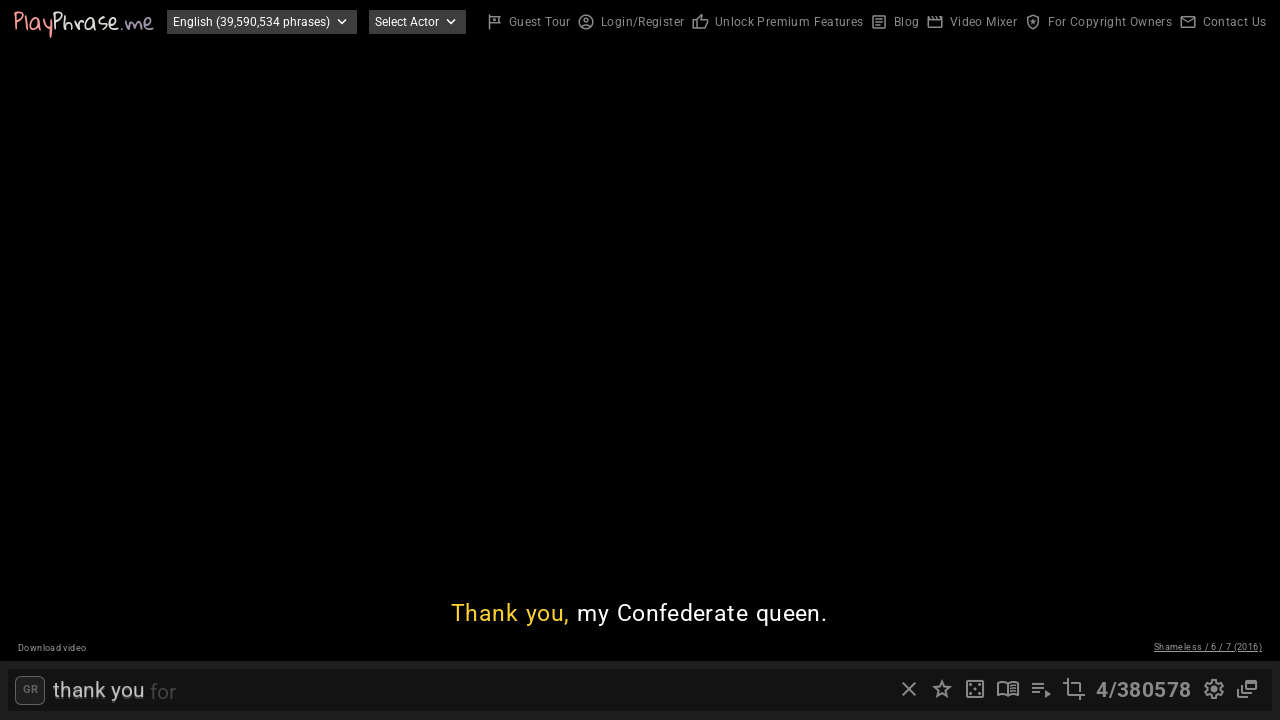

Timeout waiting for limit message on phrase 'thank you', moving to next phrase
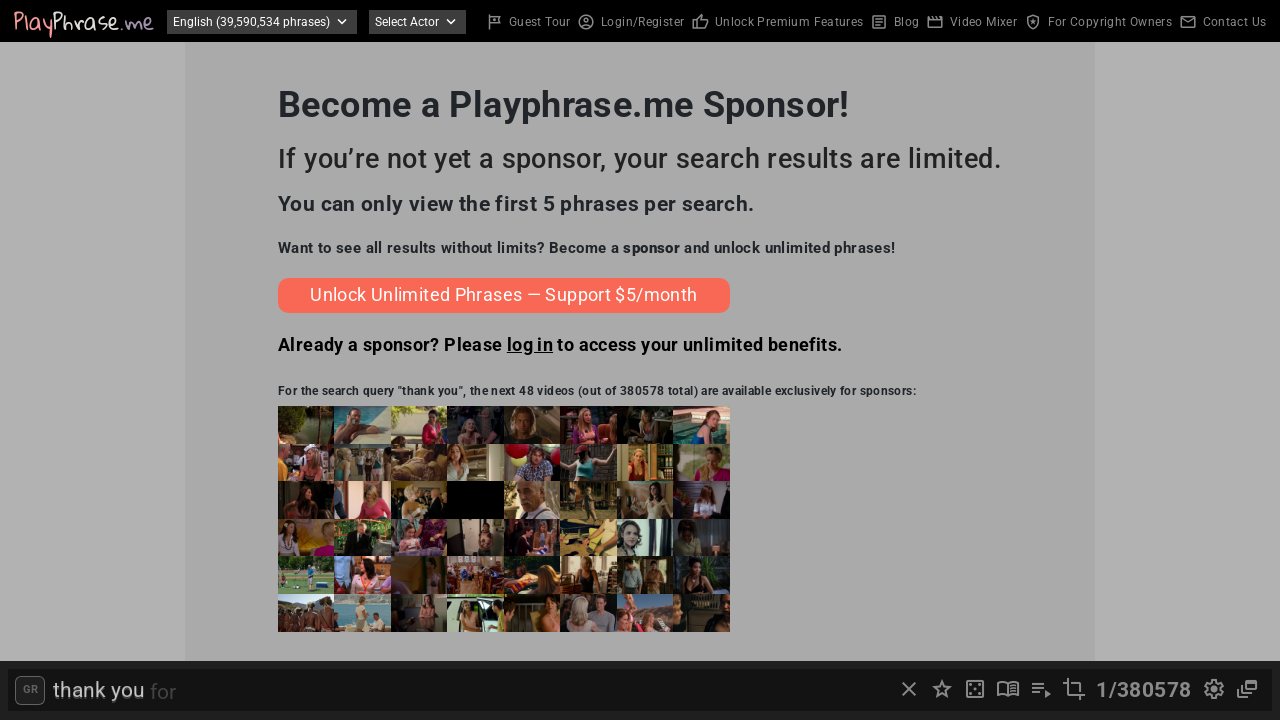

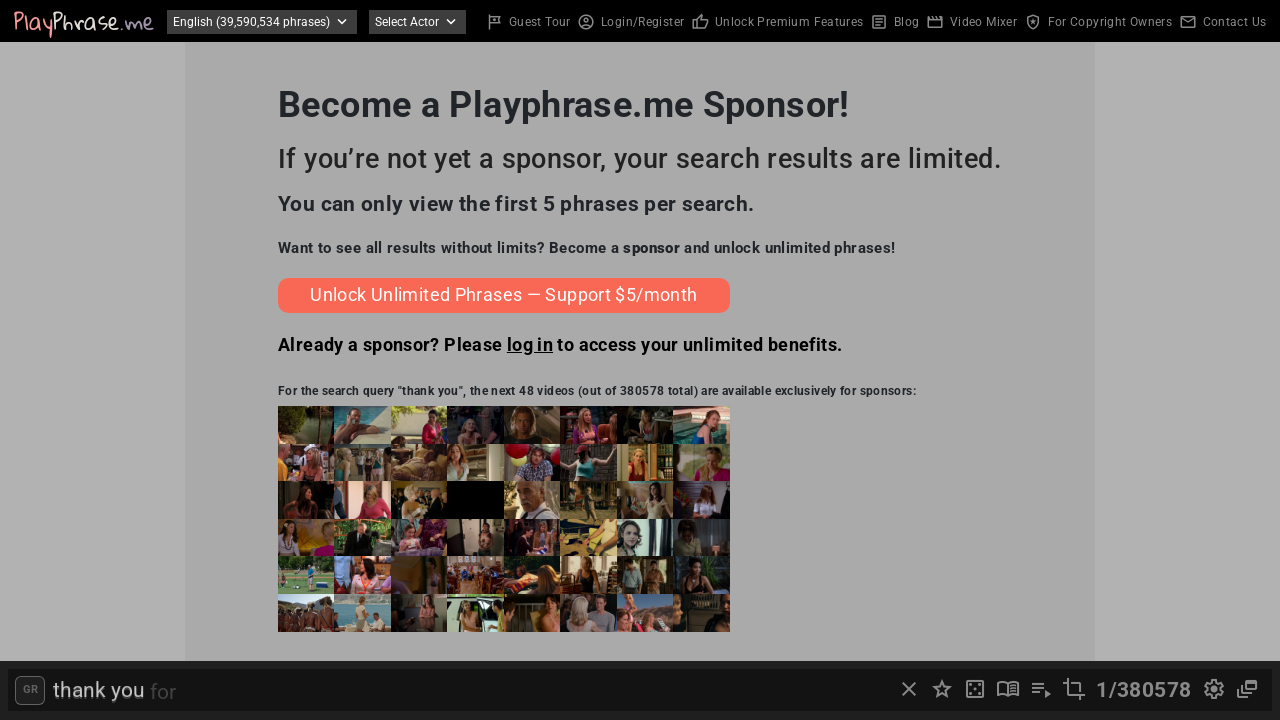